Tests a dropdown element on a demo application by navigating to the dropdown page and verifying that the dropdown contains exactly 9 options.

Starting URL: https://demoapps.qspiders.com/ui/dropdown?sublist=0

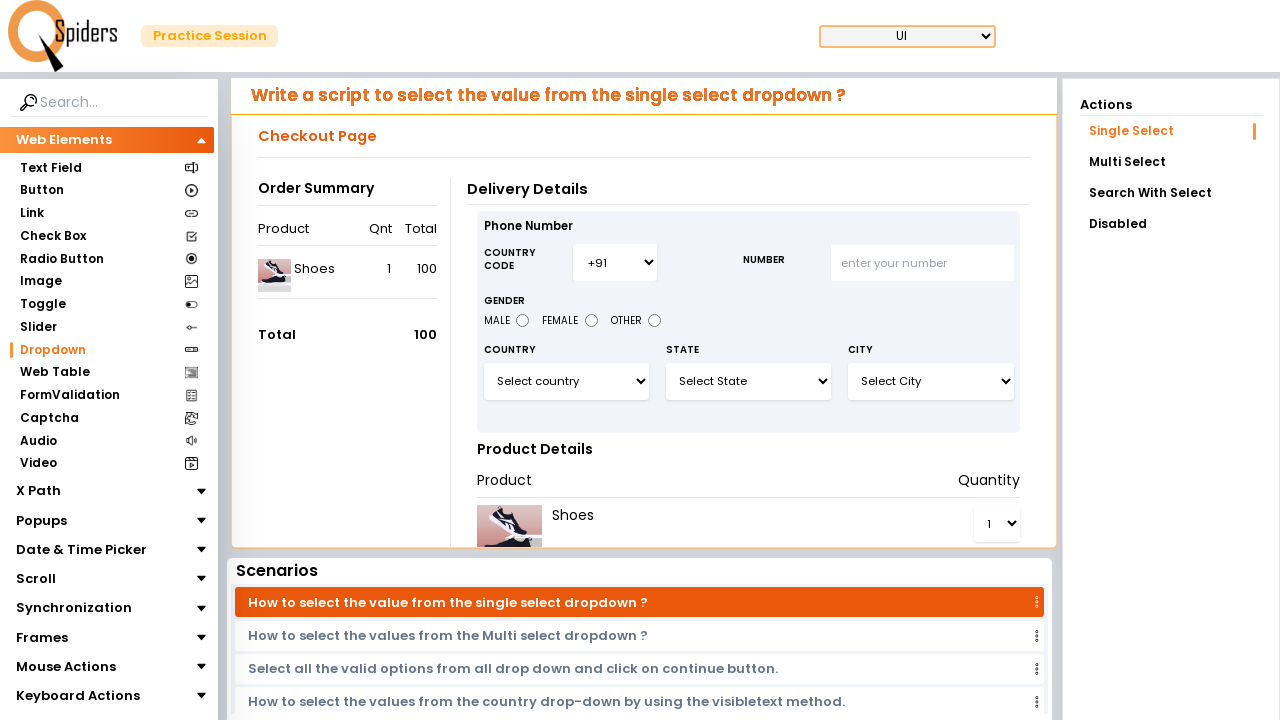

Navigated to dropdown demo page
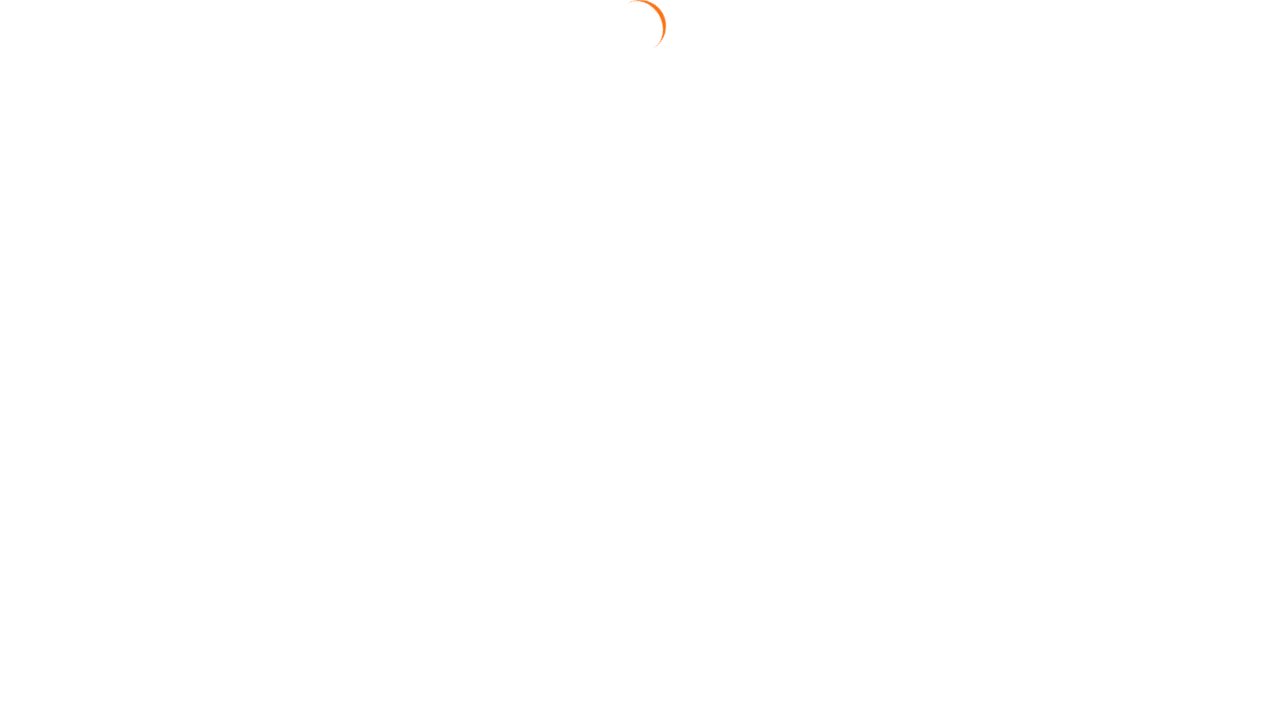

Dropdown element #select3 is present
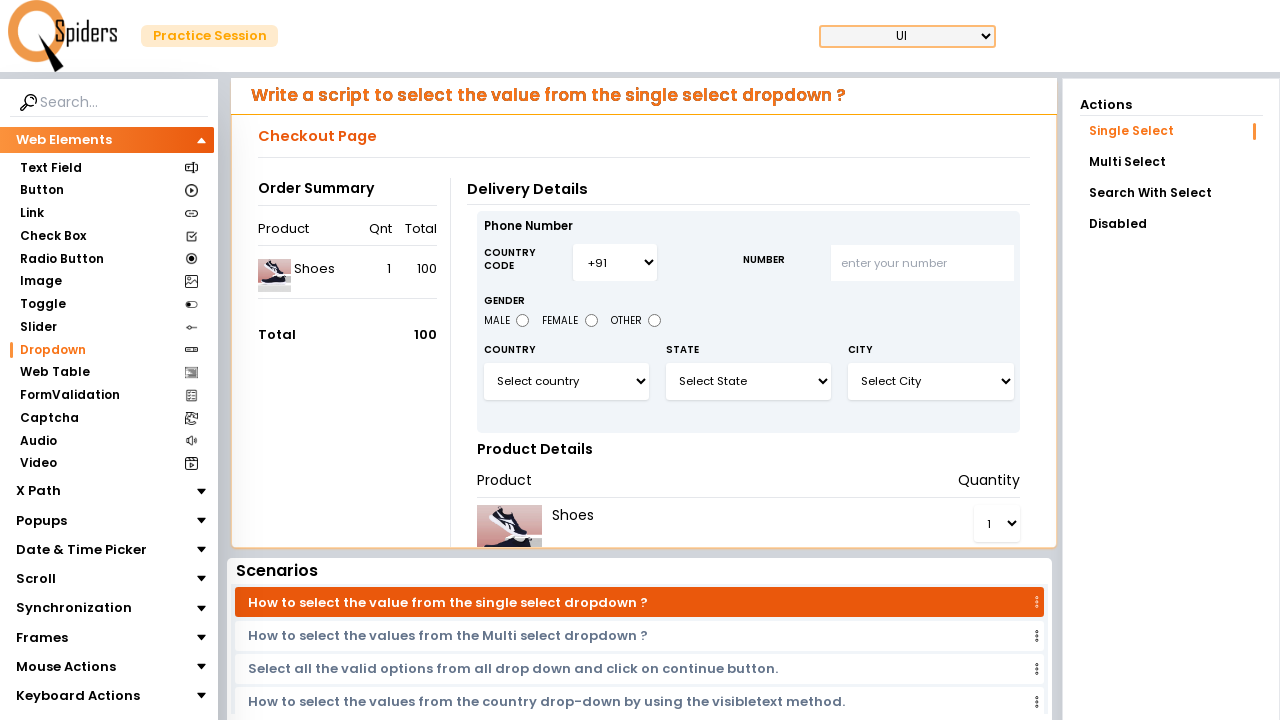

Located all option elements in dropdown
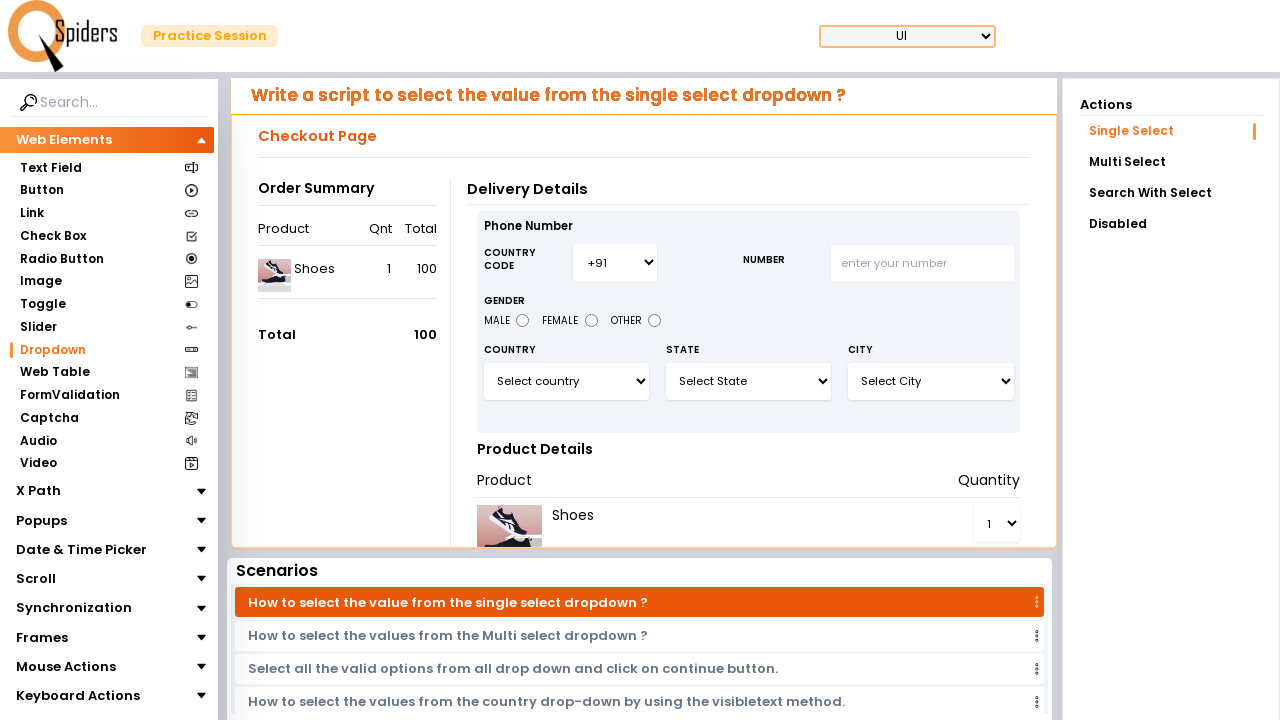

Verified dropdown contains exactly 9 options
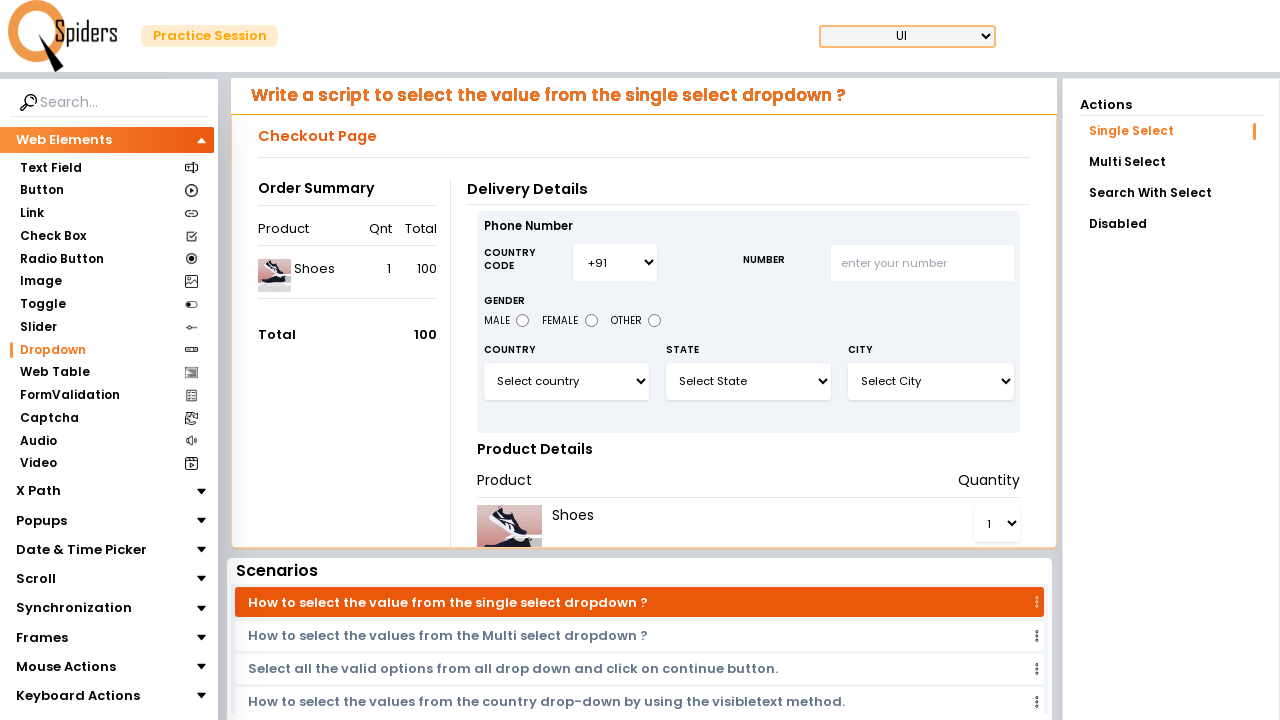

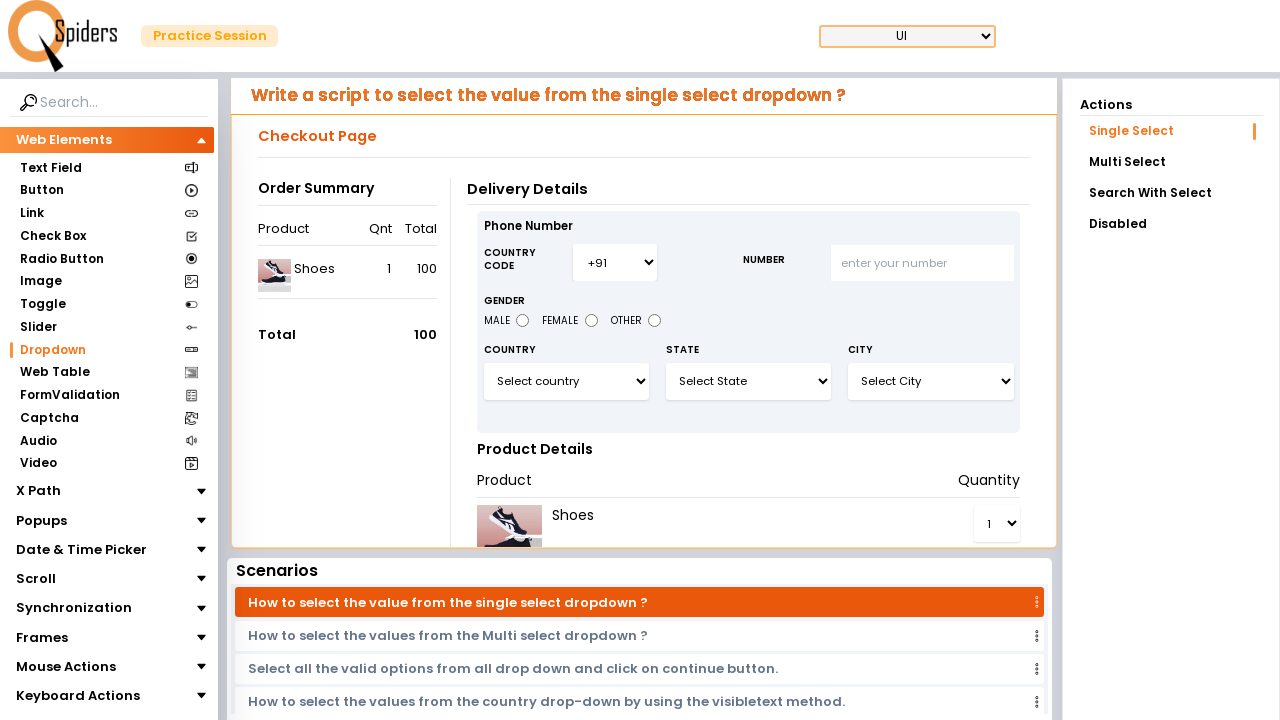